Opens a link in a new window, switches to the new window, verifies content, closes it, and switches back to the original window

Starting URL: http://www.testdiary.com/training/selenium/selenium-test-page/

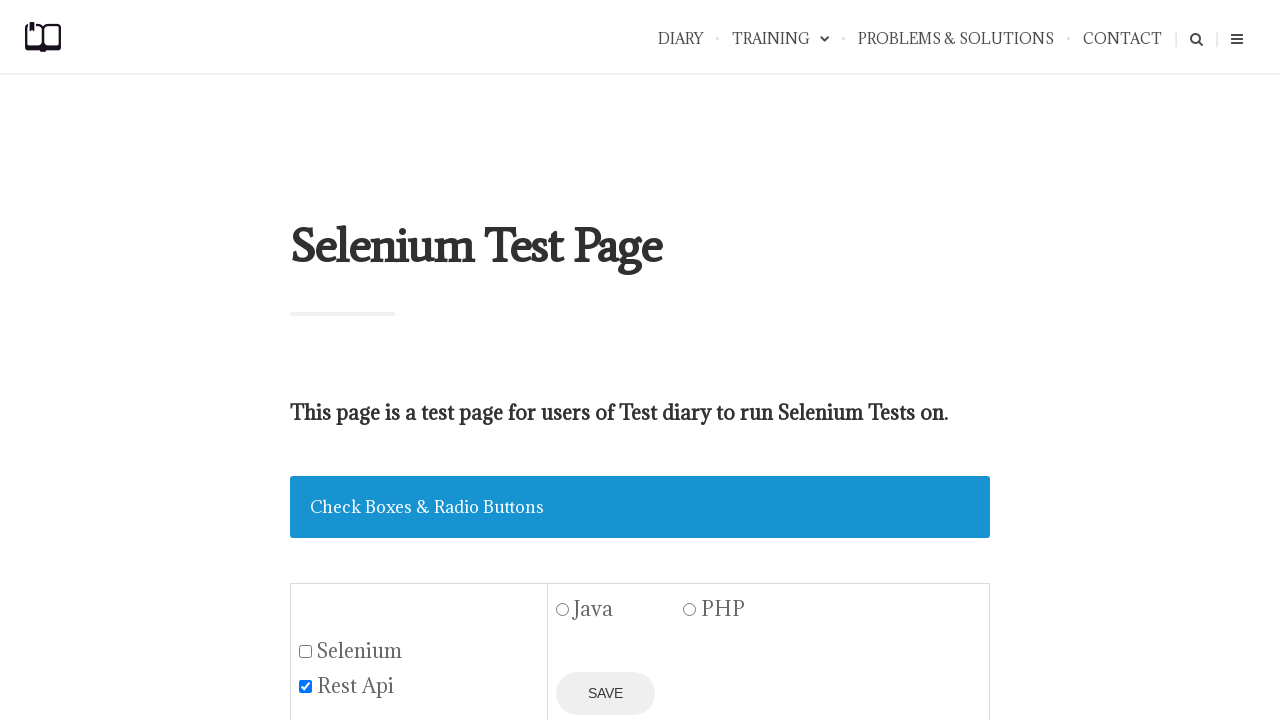

Waited for 'Open page in a new window' link to be visible
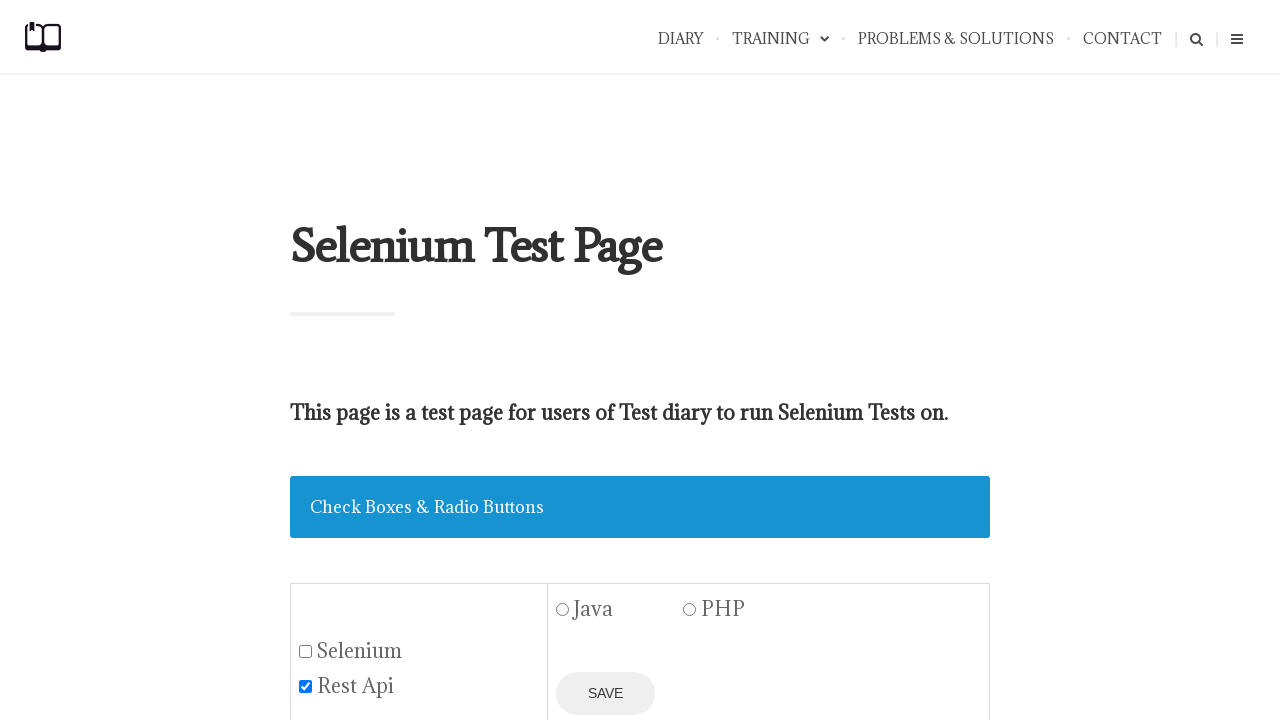

Scrolled 'Open page in a new window' link into view
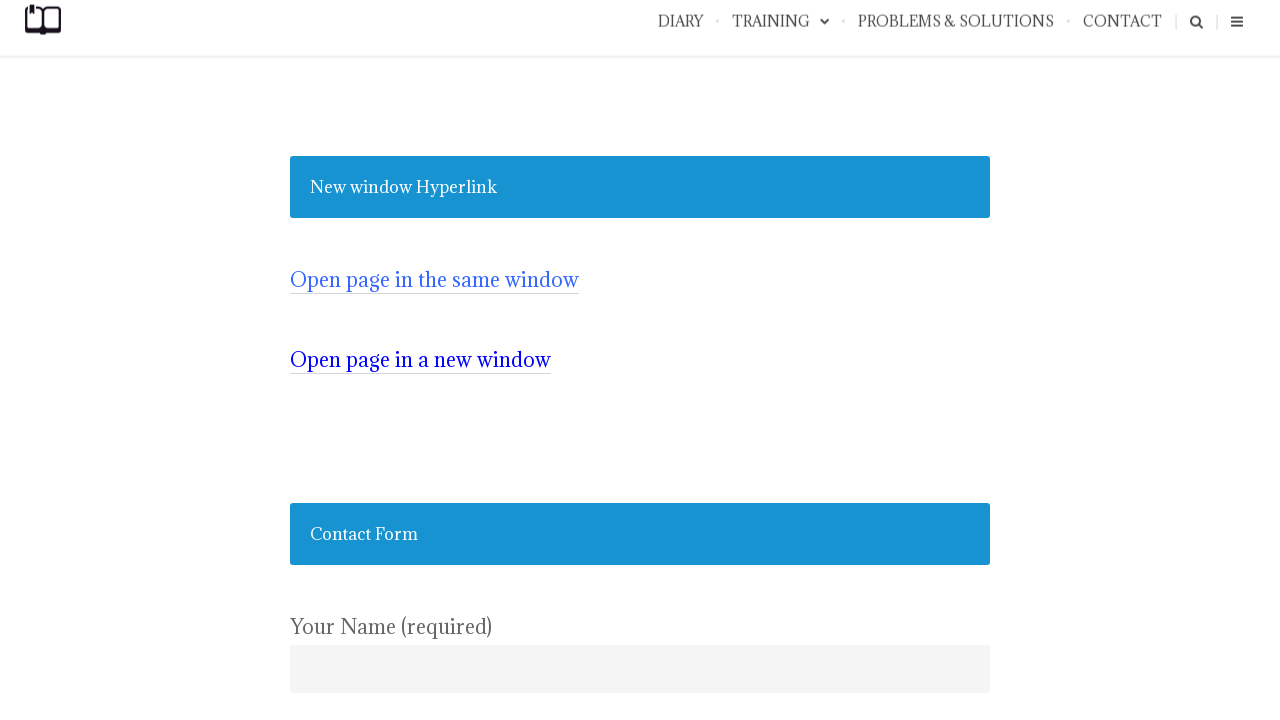

Clicked 'Open page in a new window' link and new page opened at (420, 360) on text=Open page in a new window
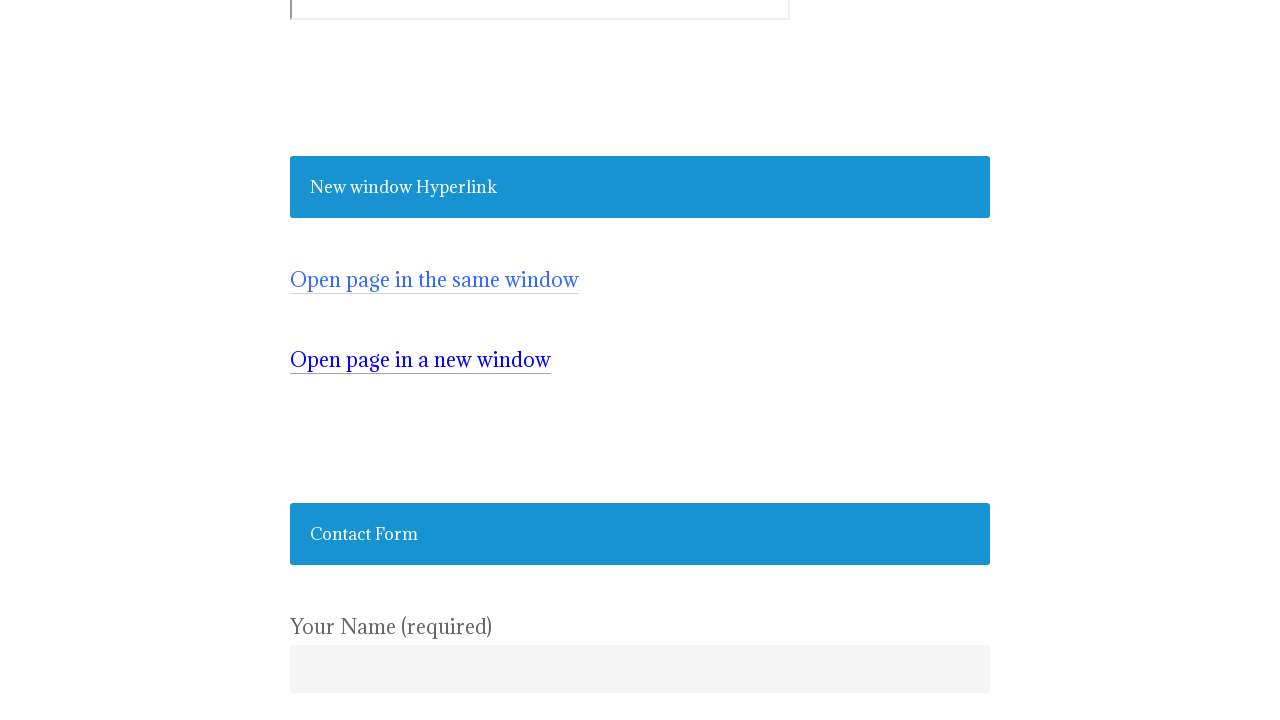

New window loaded and verified with '#testpagelink' element present
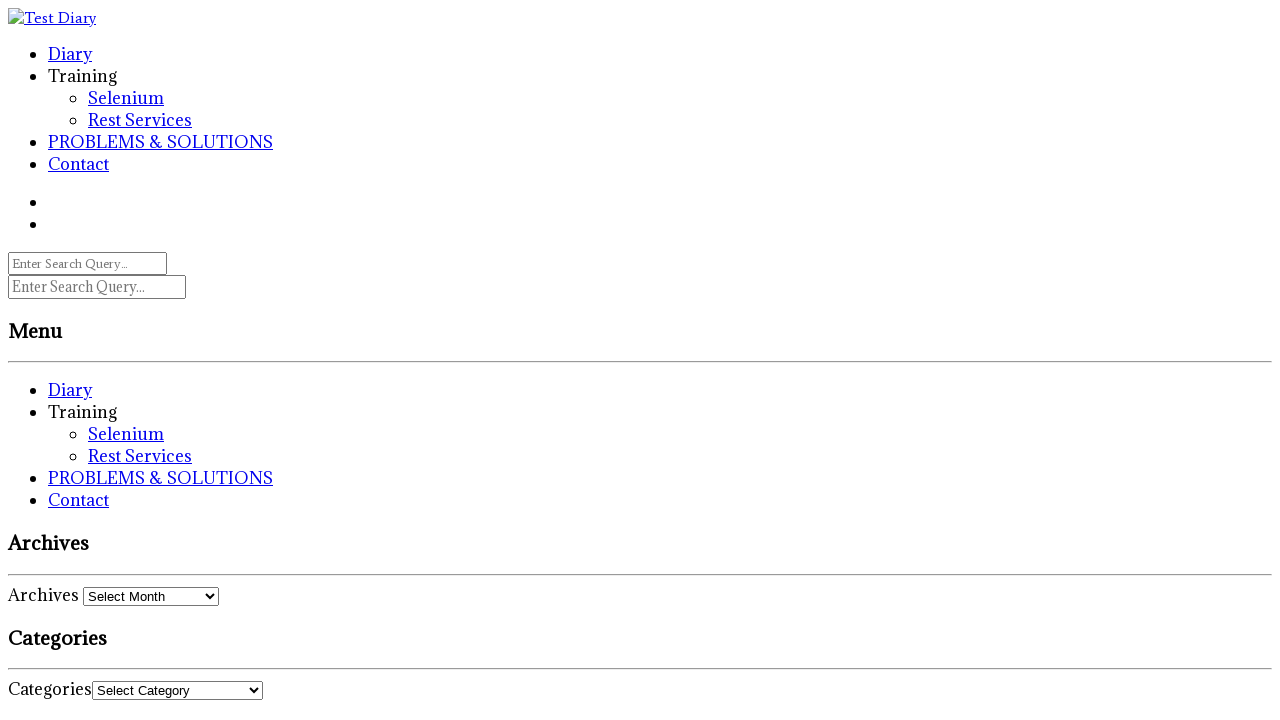

Closed the new window
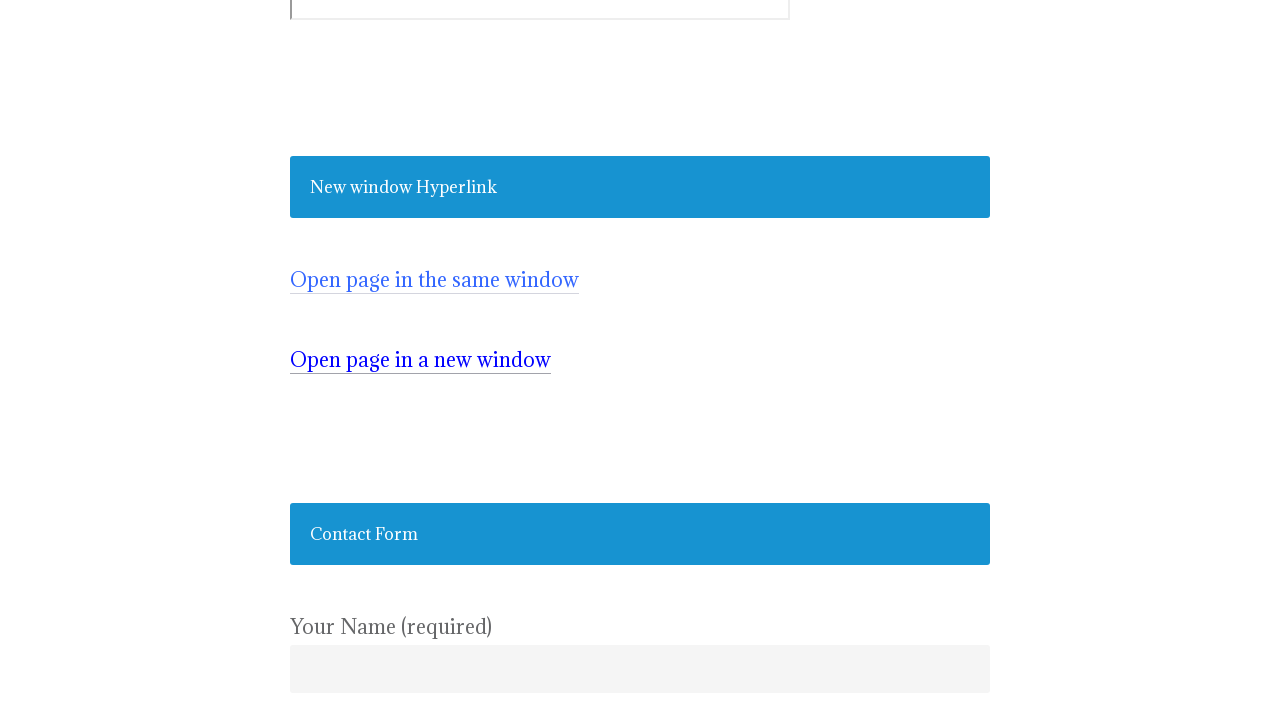

Switched back to original window and verified it is active
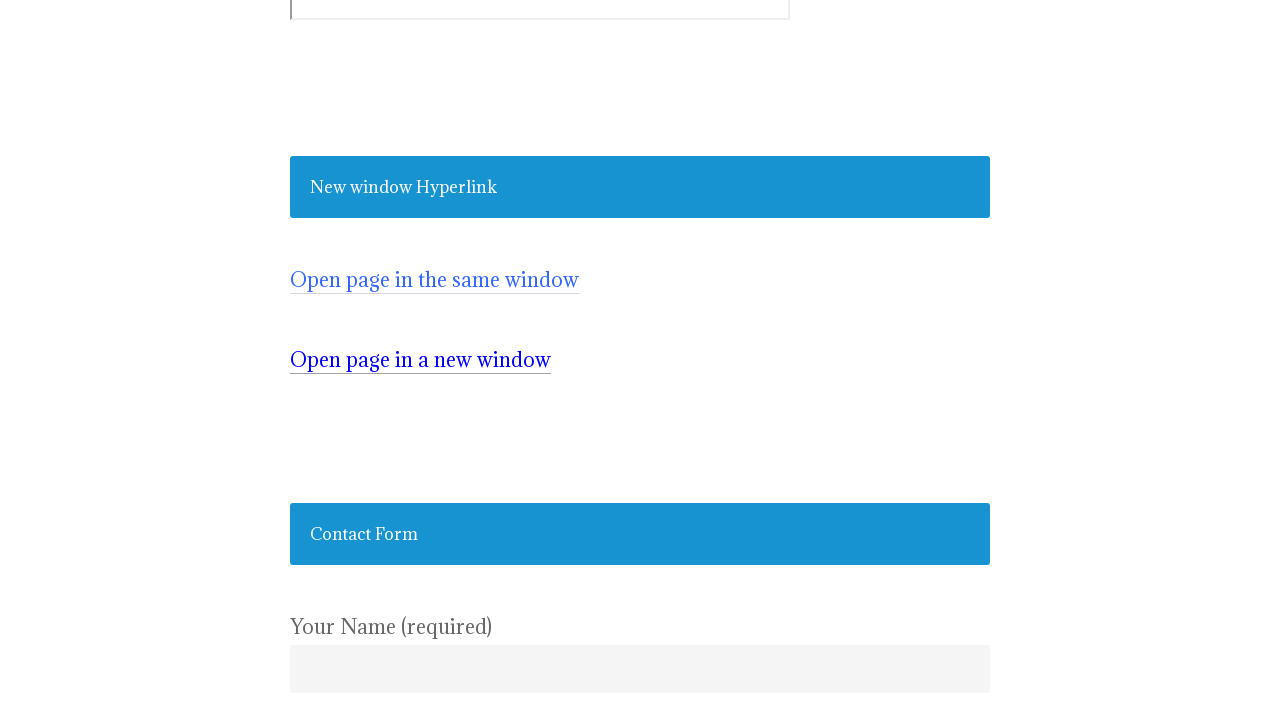

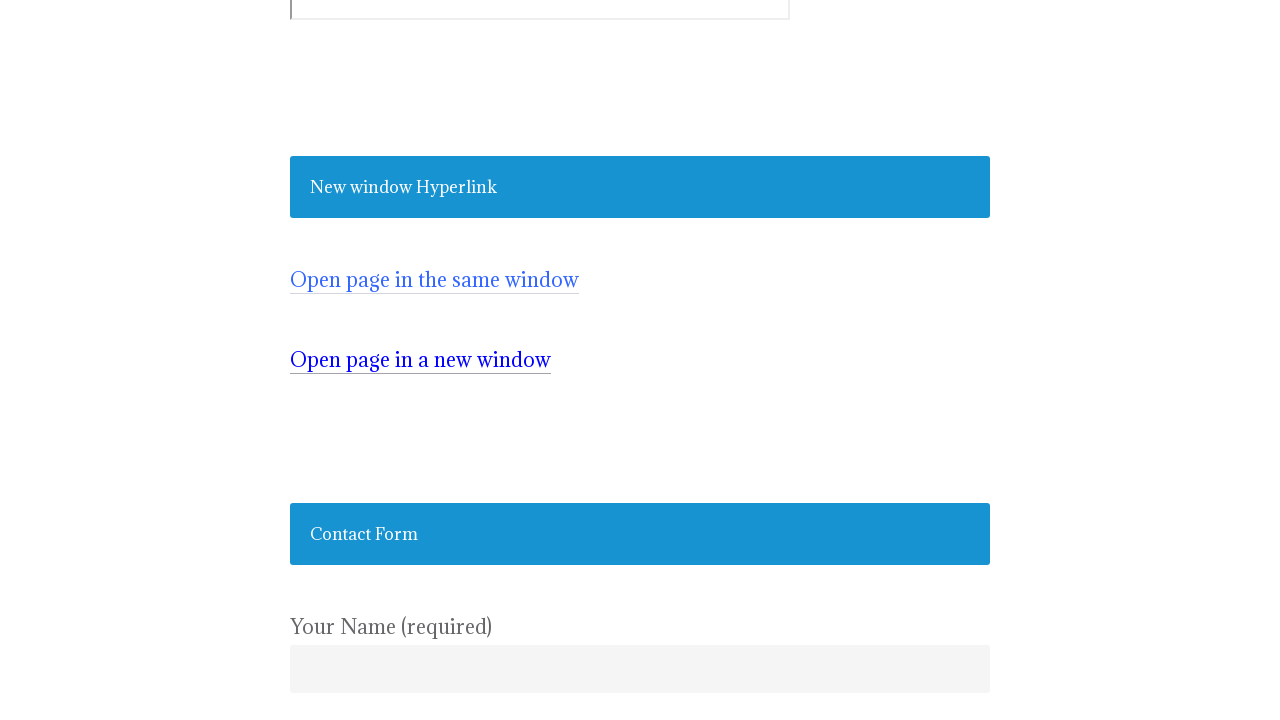